Navigates to EMI calculator website and simulates pressing the down arrow key 10 times to scroll down the page

Starting URL: https://emicalculator.net/

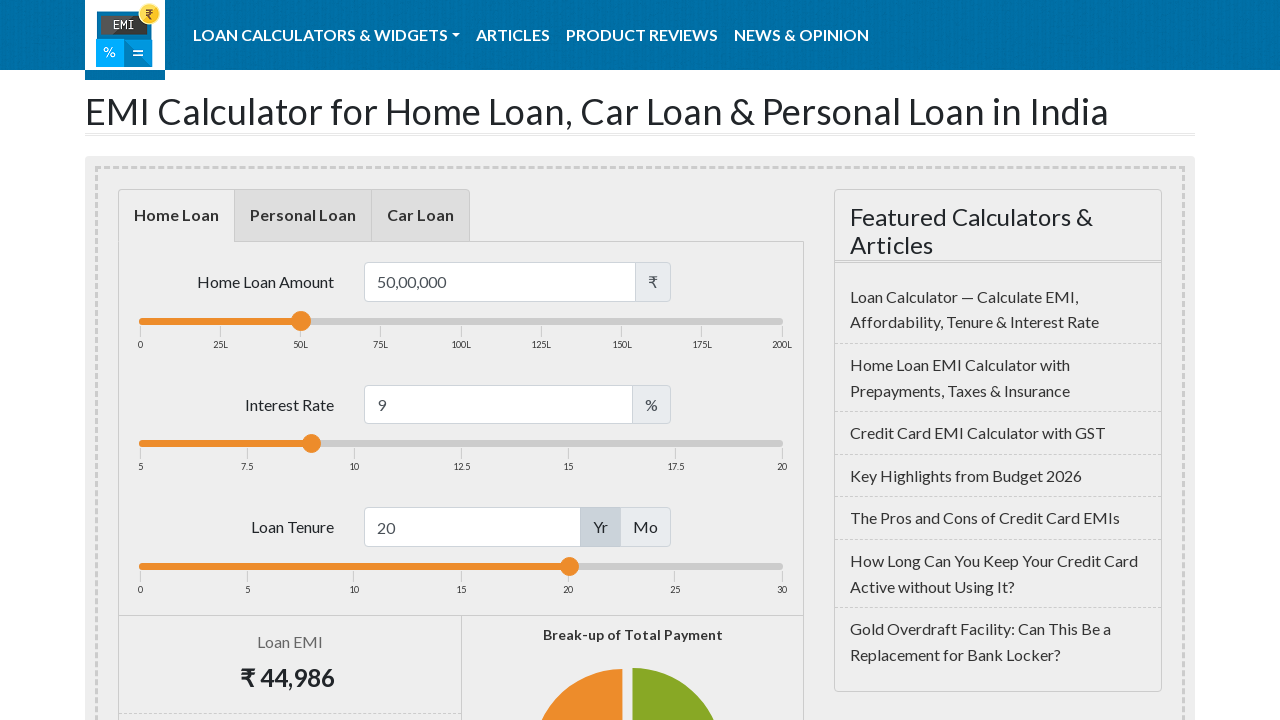

Navigated to EMI calculator website
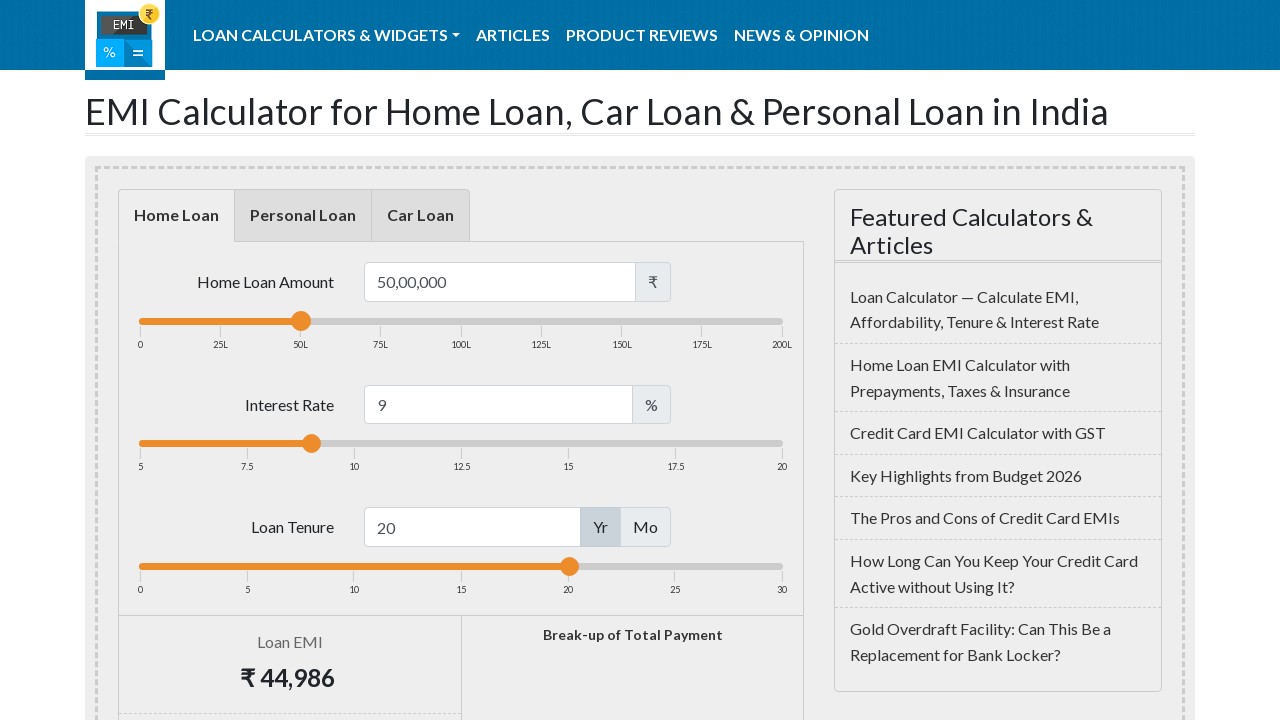

Pressed down arrow key (press 1 of 10)
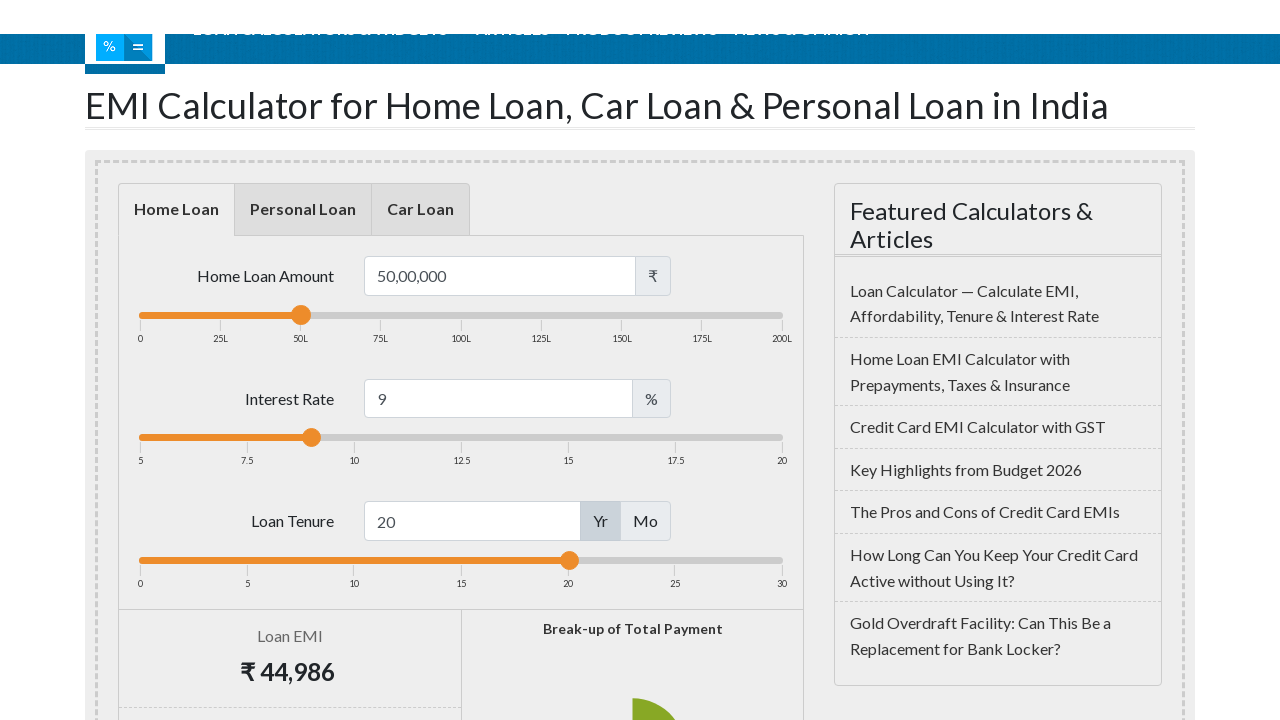

Waited 500ms after down arrow key press 1
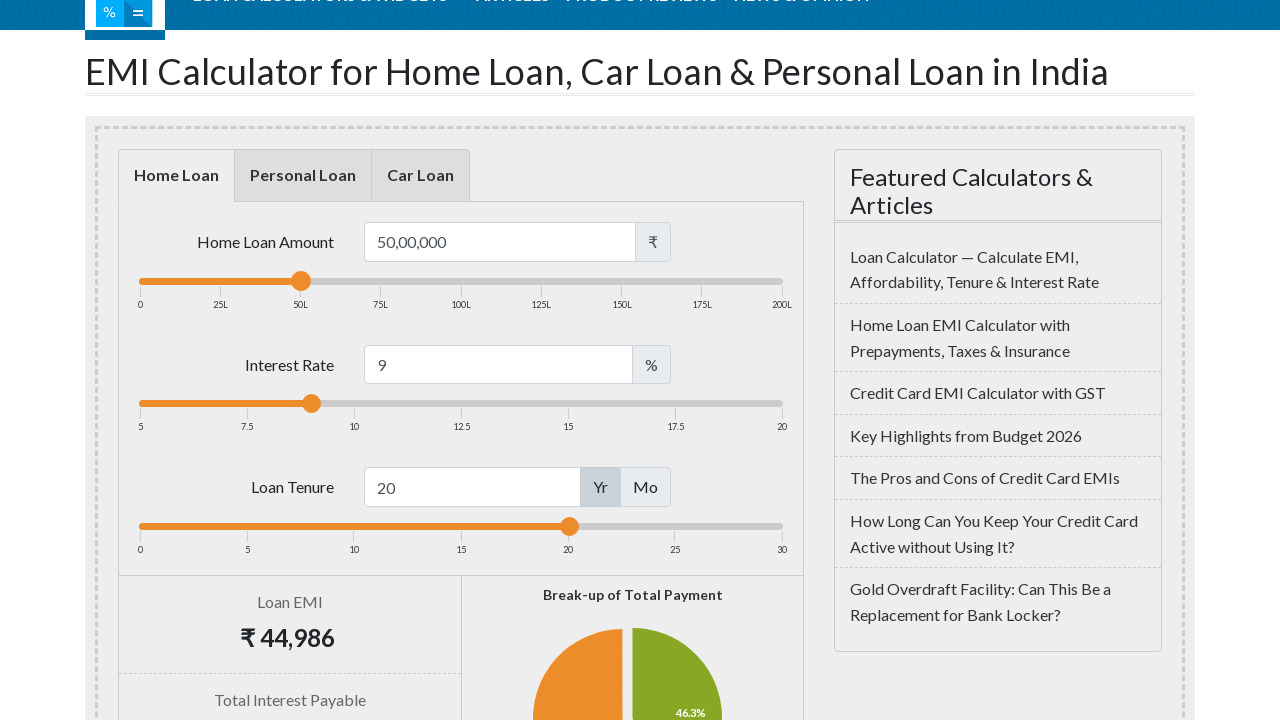

Pressed down arrow key (press 2 of 10)
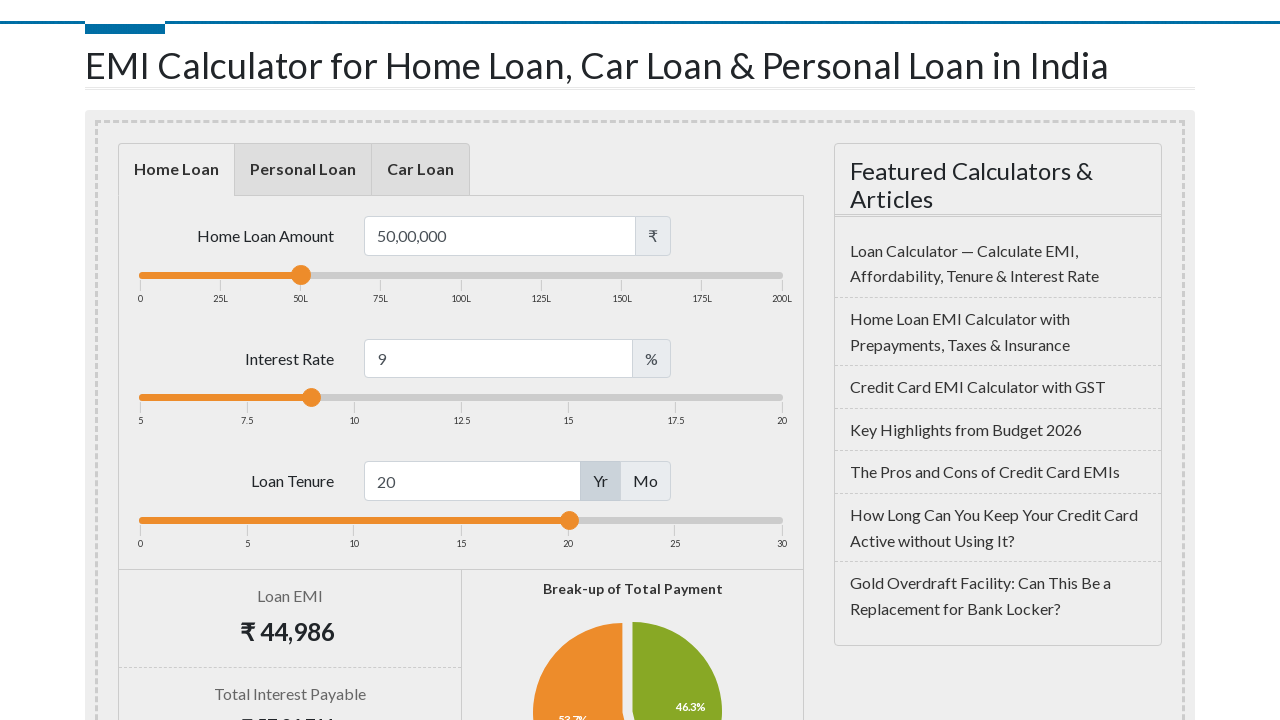

Waited 500ms after down arrow key press 2
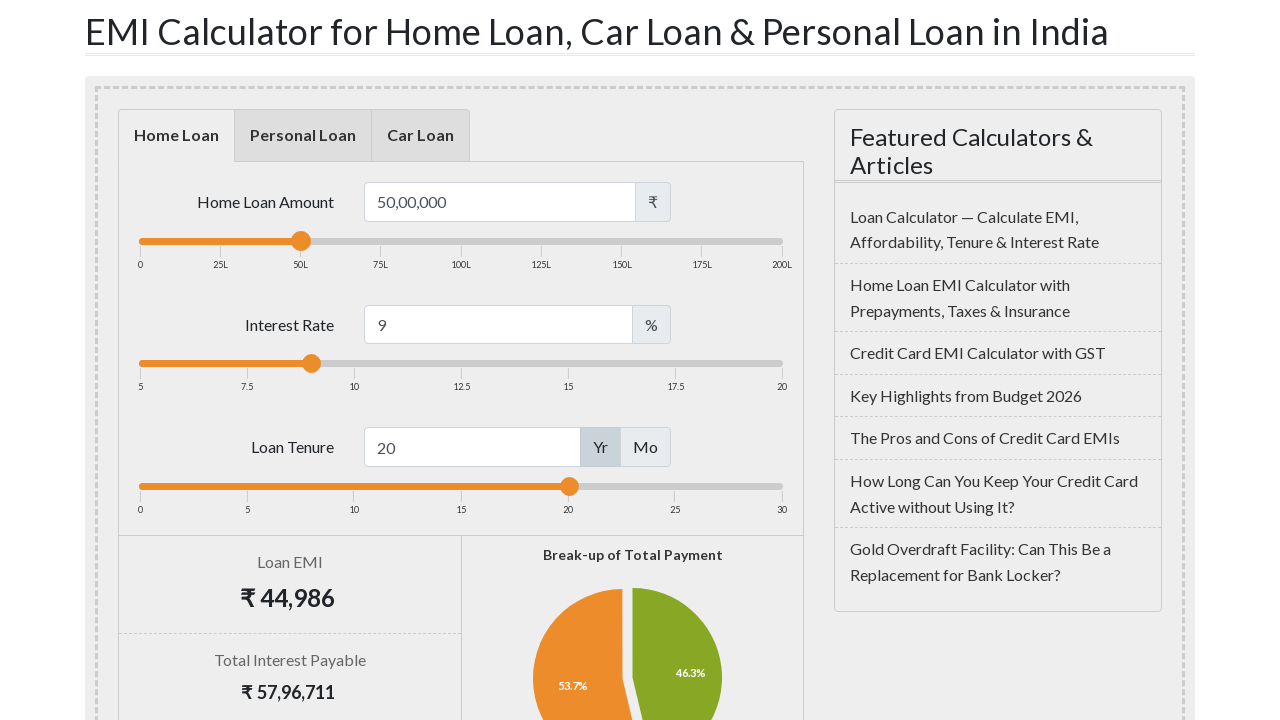

Pressed down arrow key (press 3 of 10)
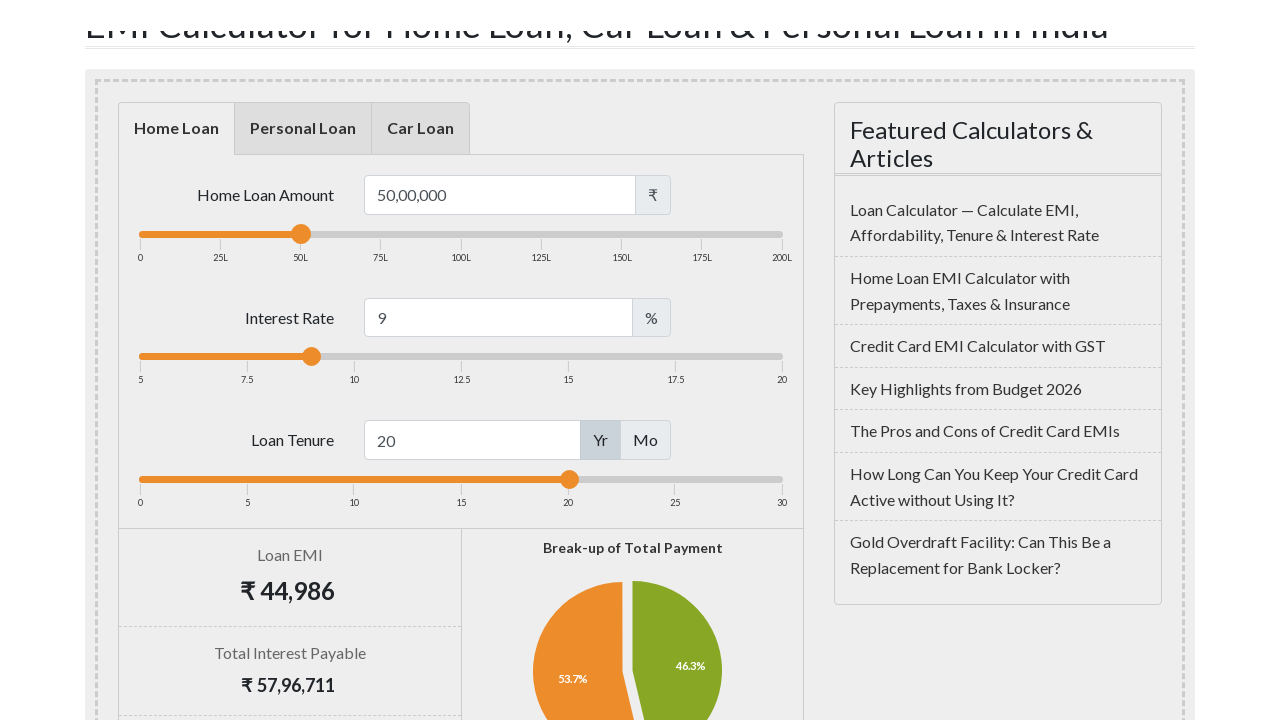

Waited 500ms after down arrow key press 3
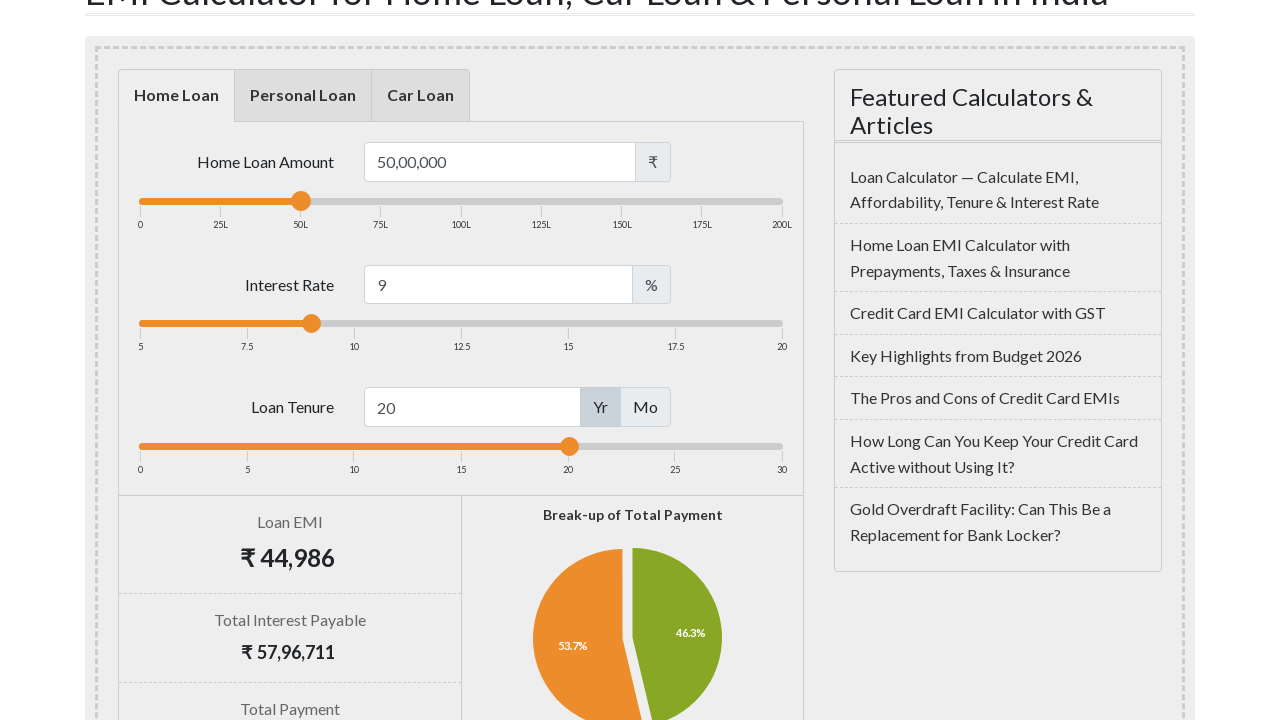

Pressed down arrow key (press 4 of 10)
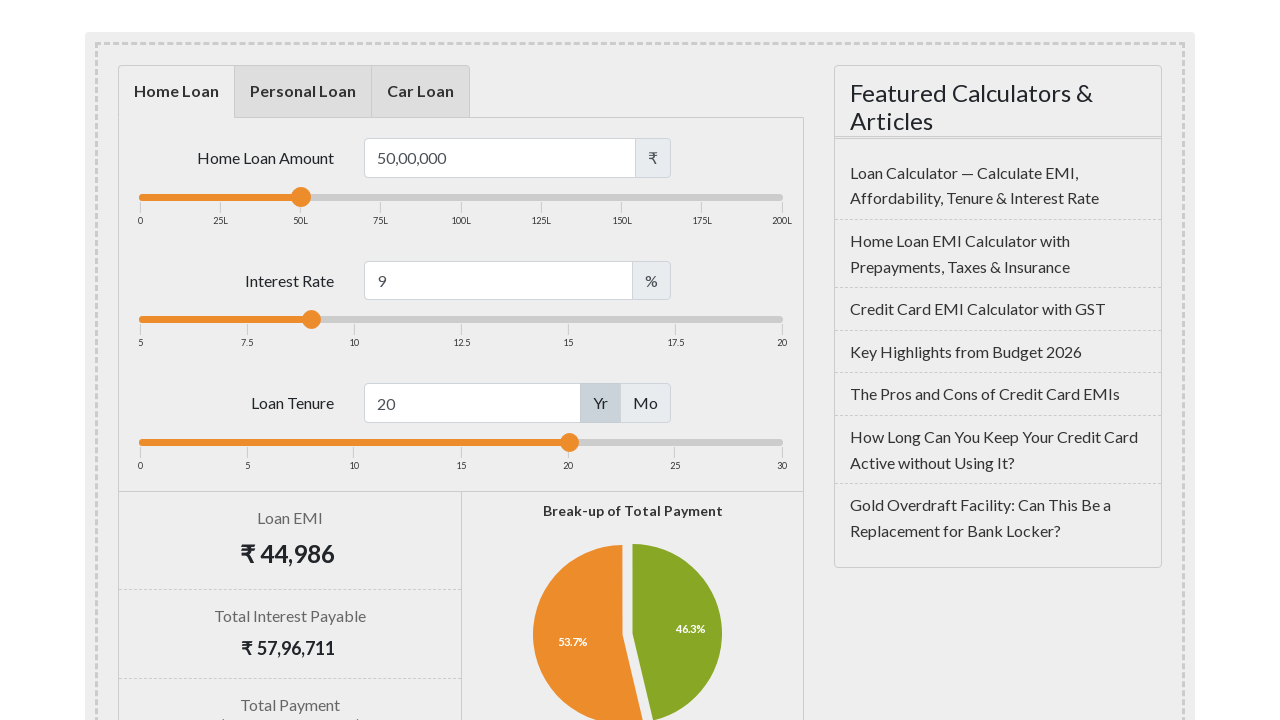

Waited 500ms after down arrow key press 4
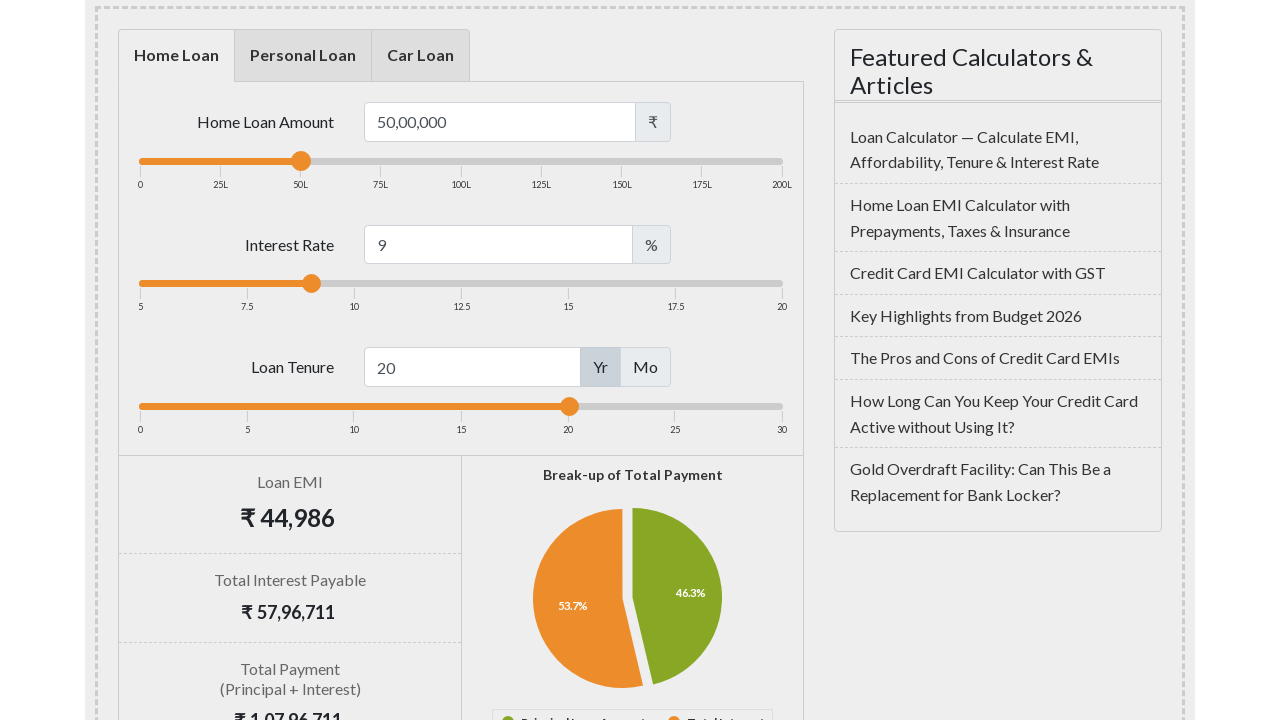

Pressed down arrow key (press 5 of 10)
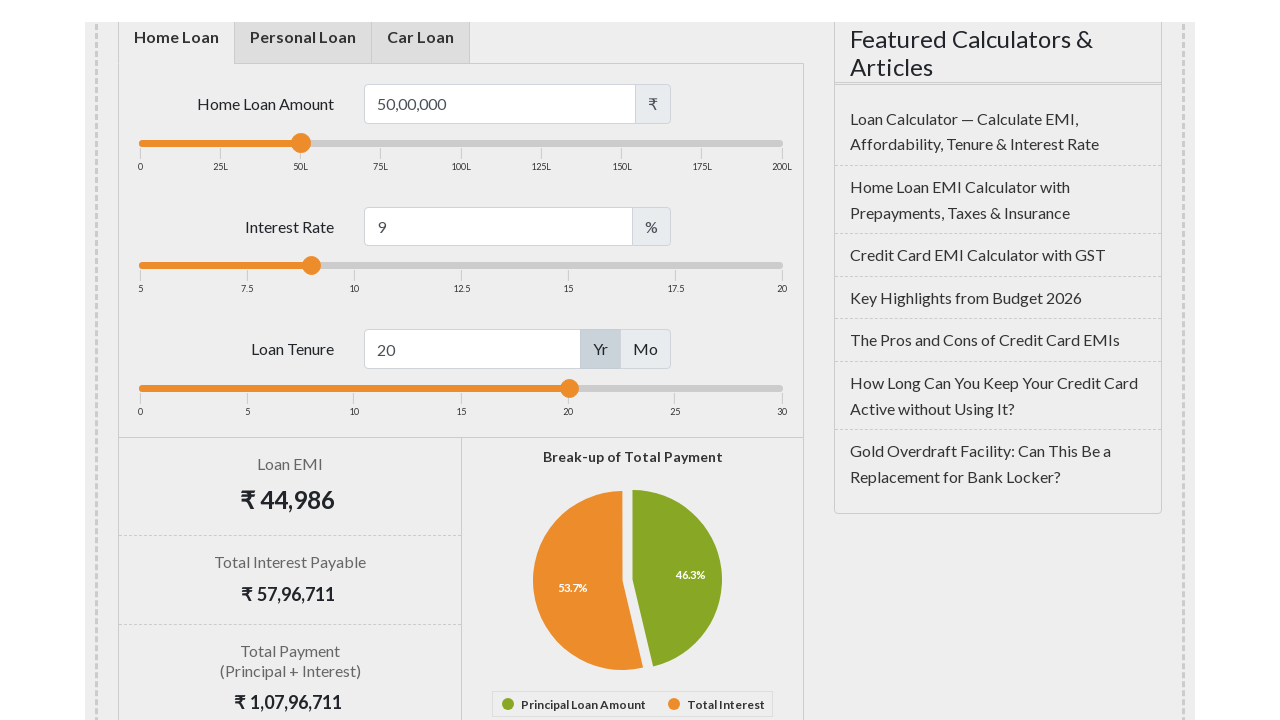

Waited 500ms after down arrow key press 5
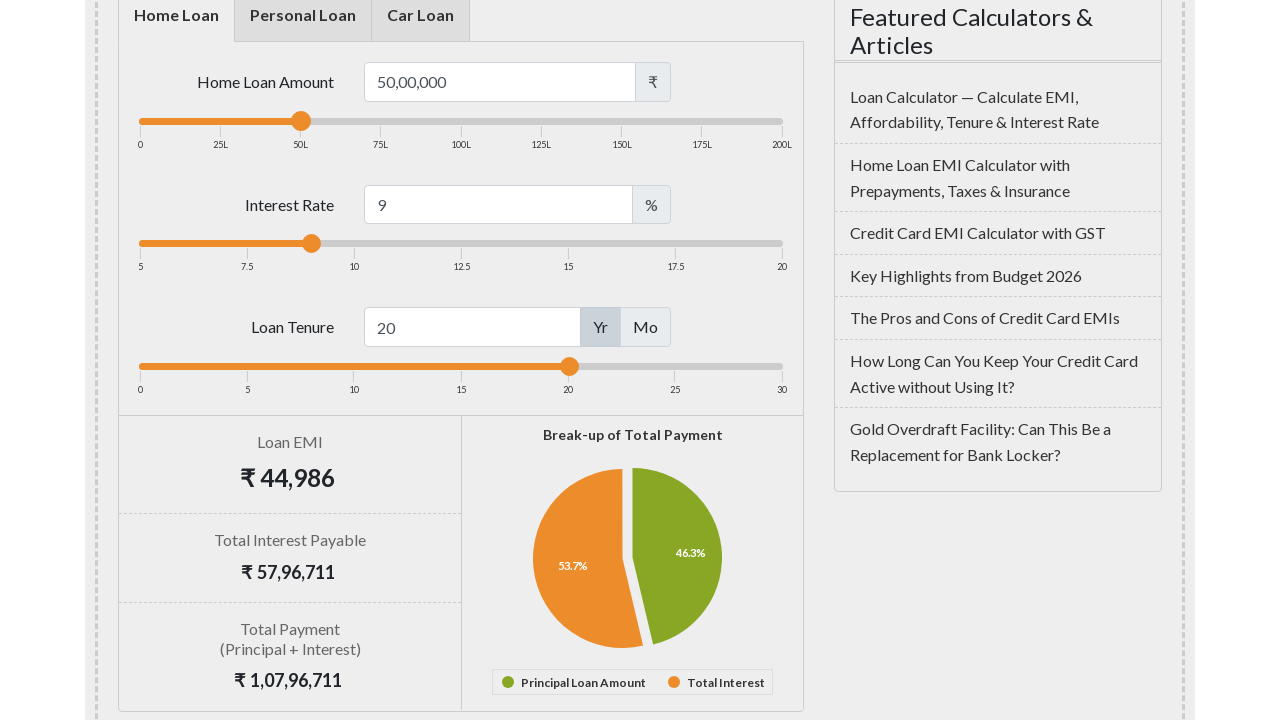

Pressed down arrow key (press 6 of 10)
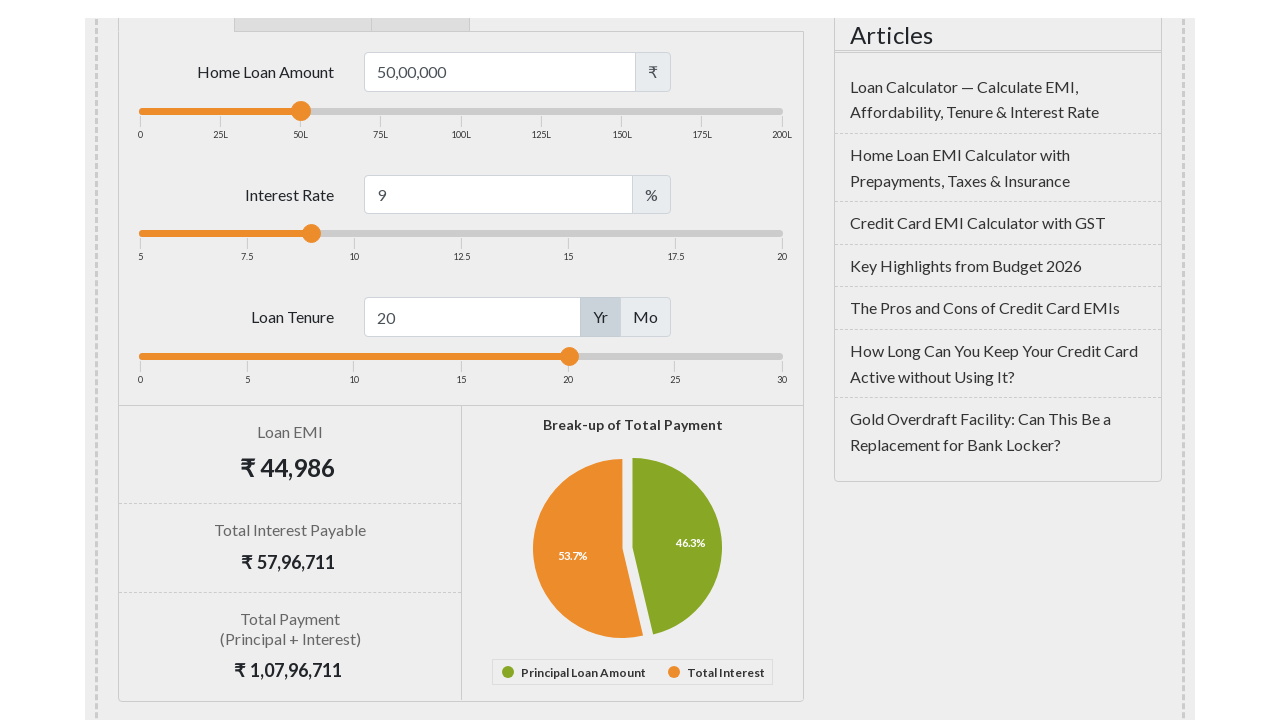

Waited 500ms after down arrow key press 6
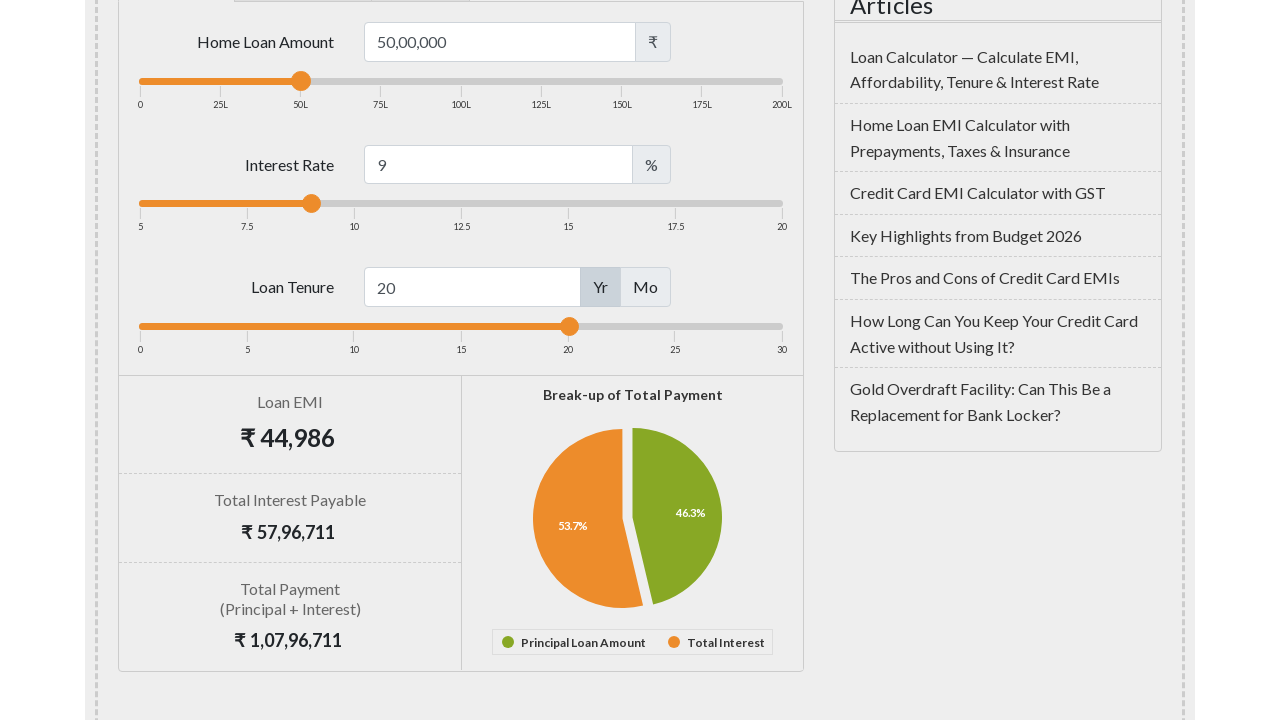

Pressed down arrow key (press 7 of 10)
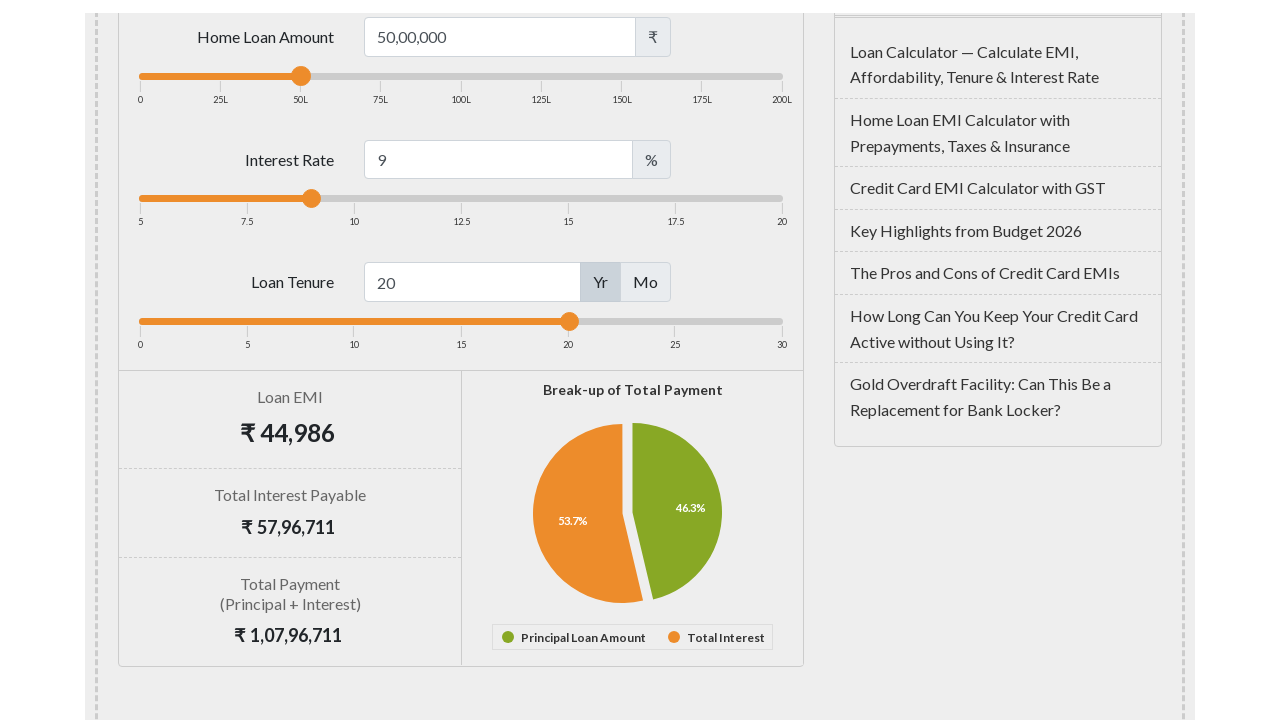

Waited 500ms after down arrow key press 7
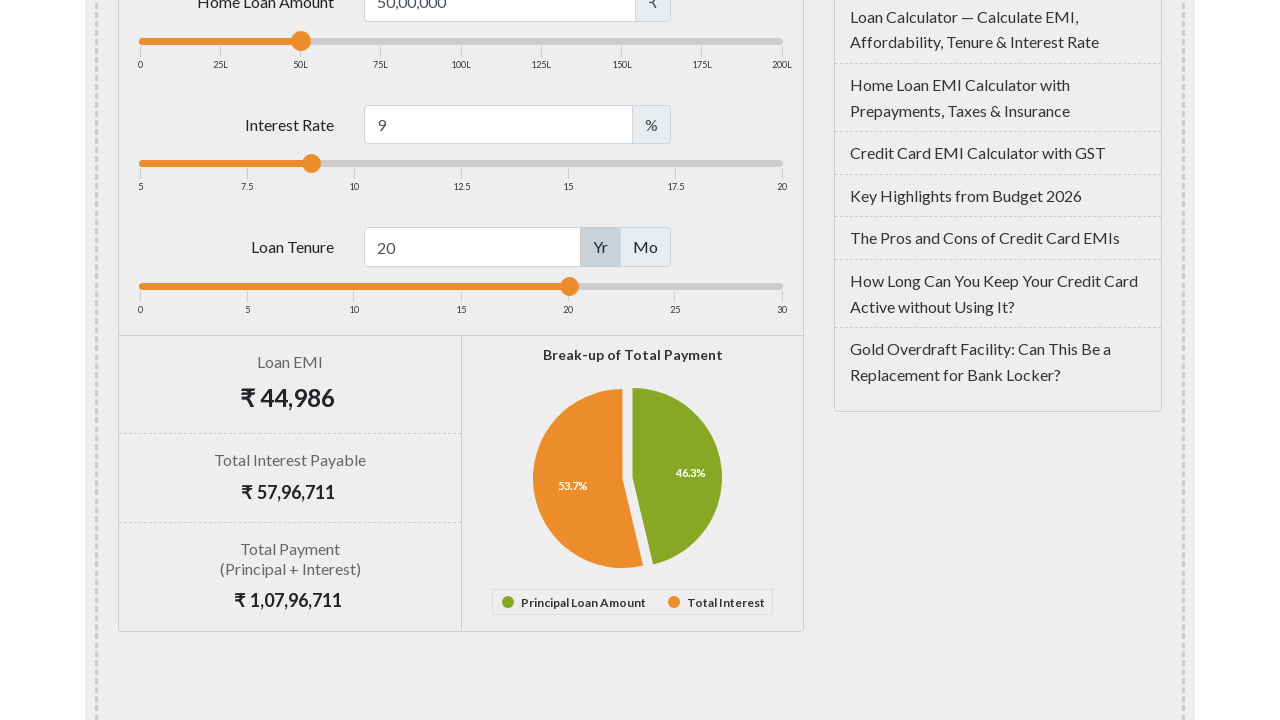

Pressed down arrow key (press 8 of 10)
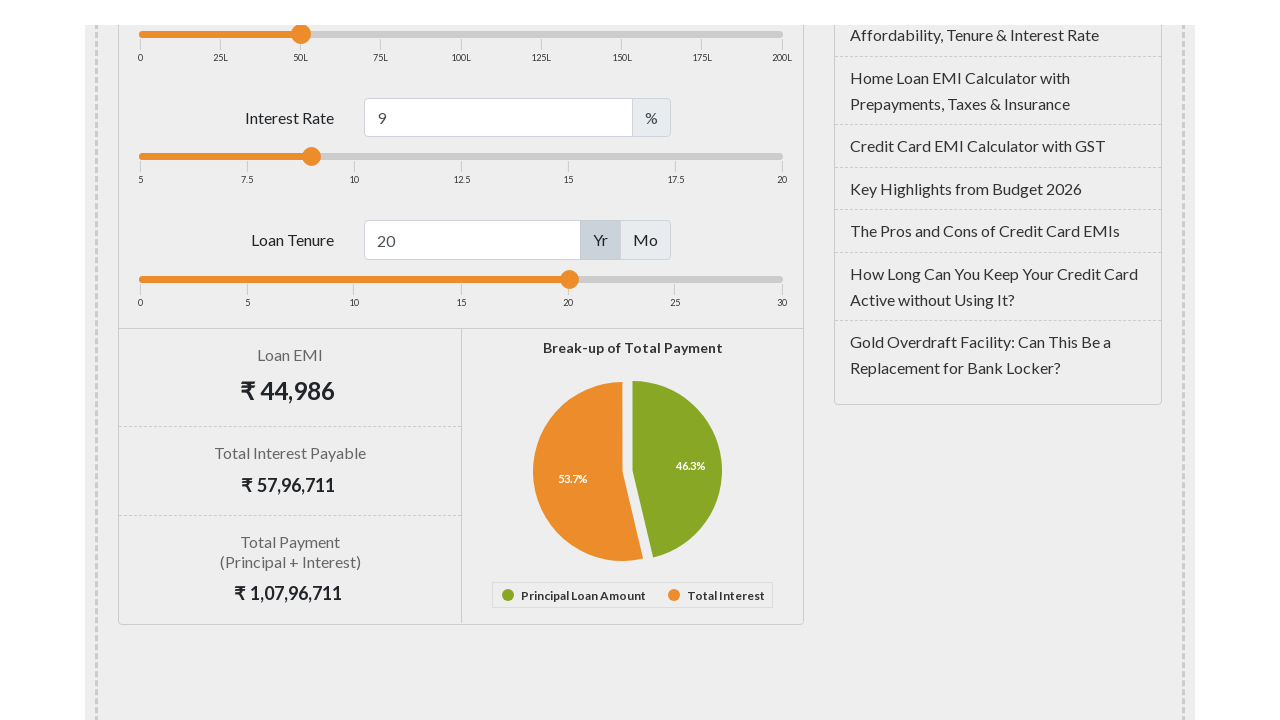

Waited 500ms after down arrow key press 8
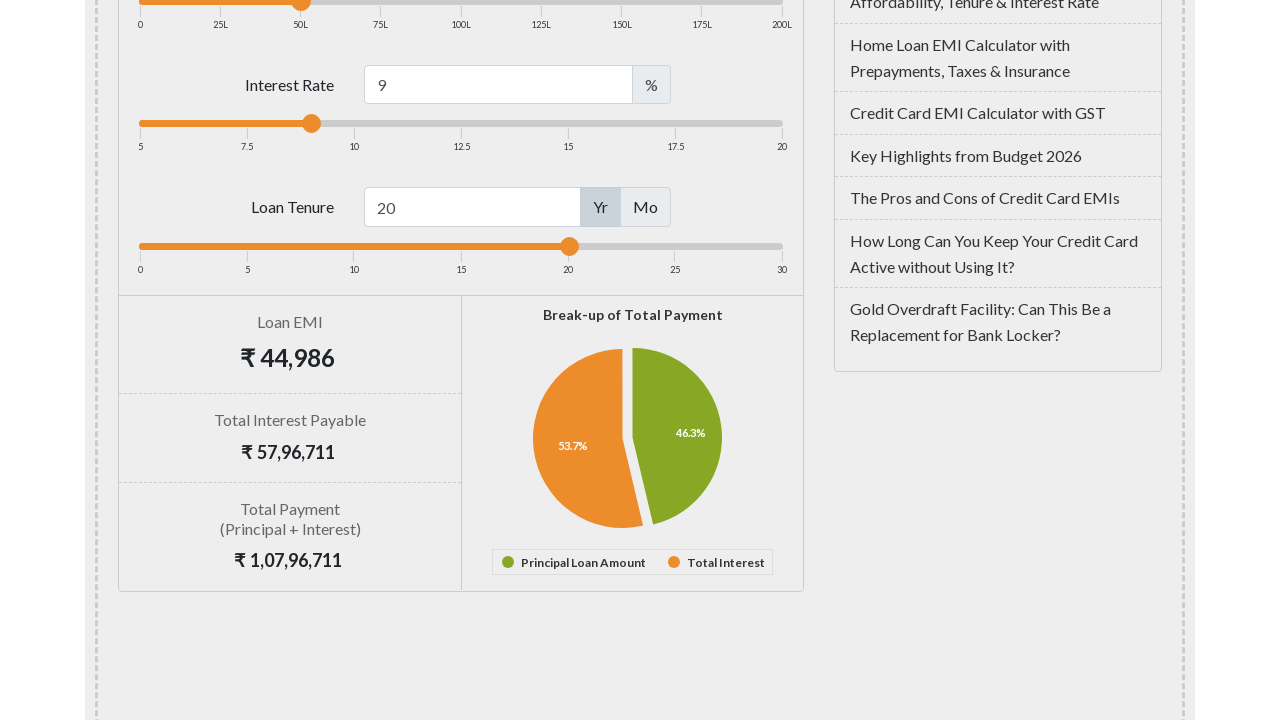

Pressed down arrow key (press 9 of 10)
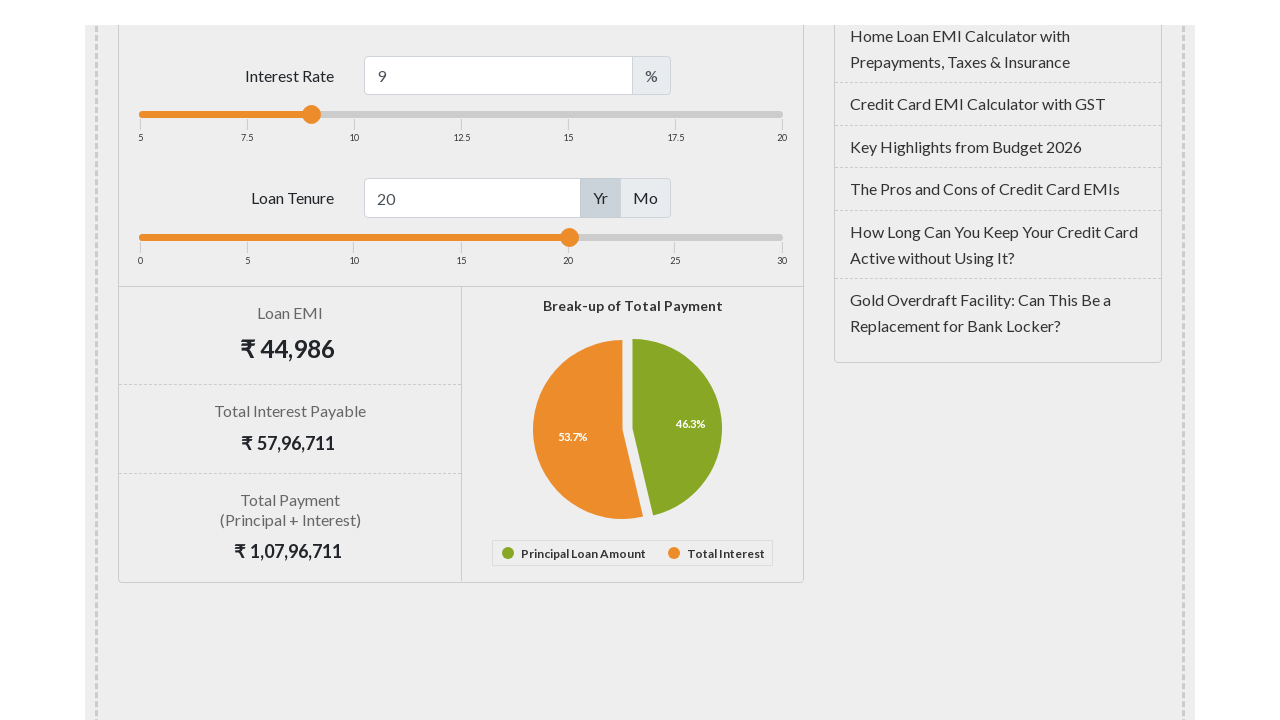

Waited 500ms after down arrow key press 9
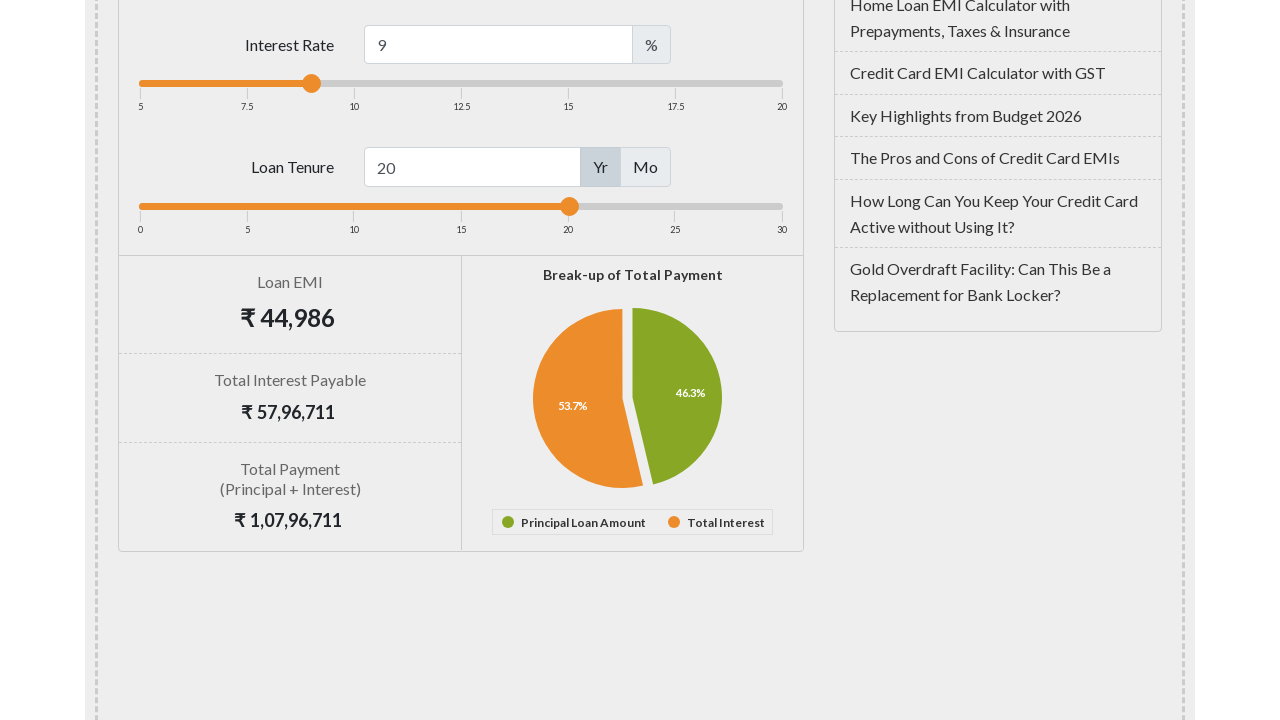

Pressed down arrow key (press 10 of 10)
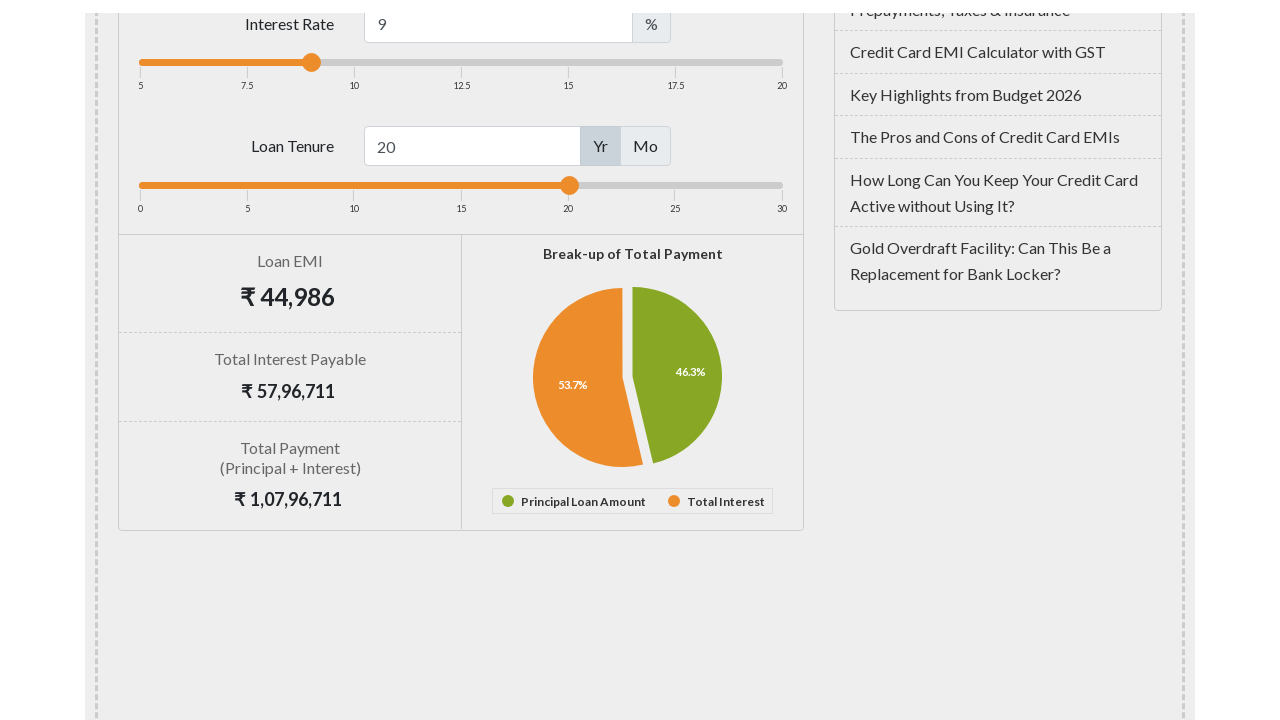

Waited 500ms after down arrow key press 10
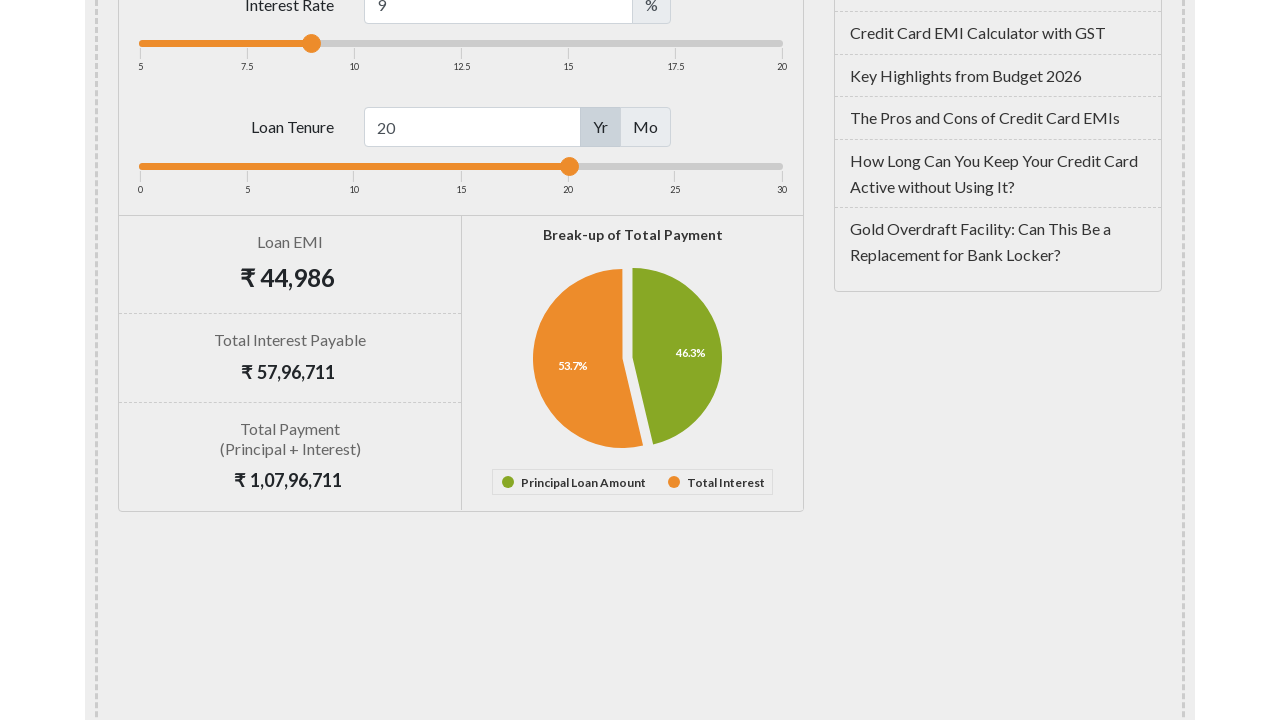

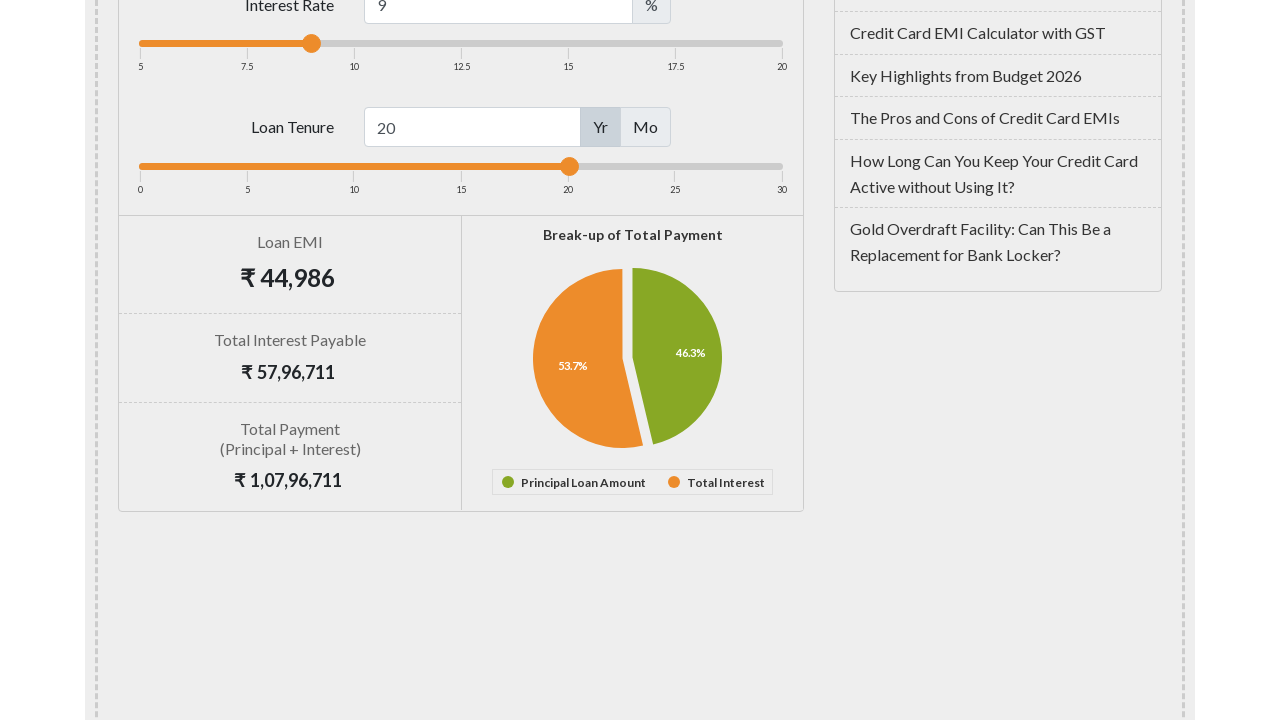